Tests adding an Apple Monitor 24 to the shopping cart by navigating to the monitors category, selecting the product, and clicking add to cart.

Starting URL: https://www.demoblaze.com/

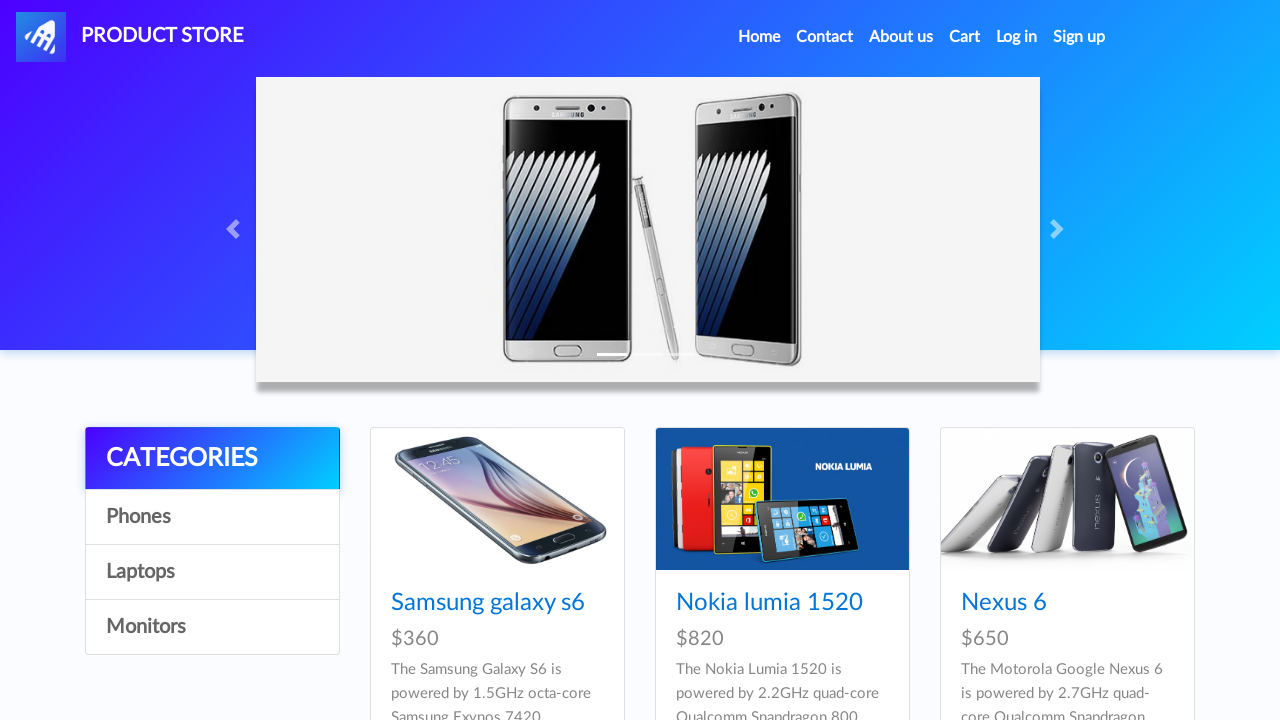

Clicked on the monitors category at (212, 627) on xpath=/html/body/div[5]/div/div[1]/div/a[4]
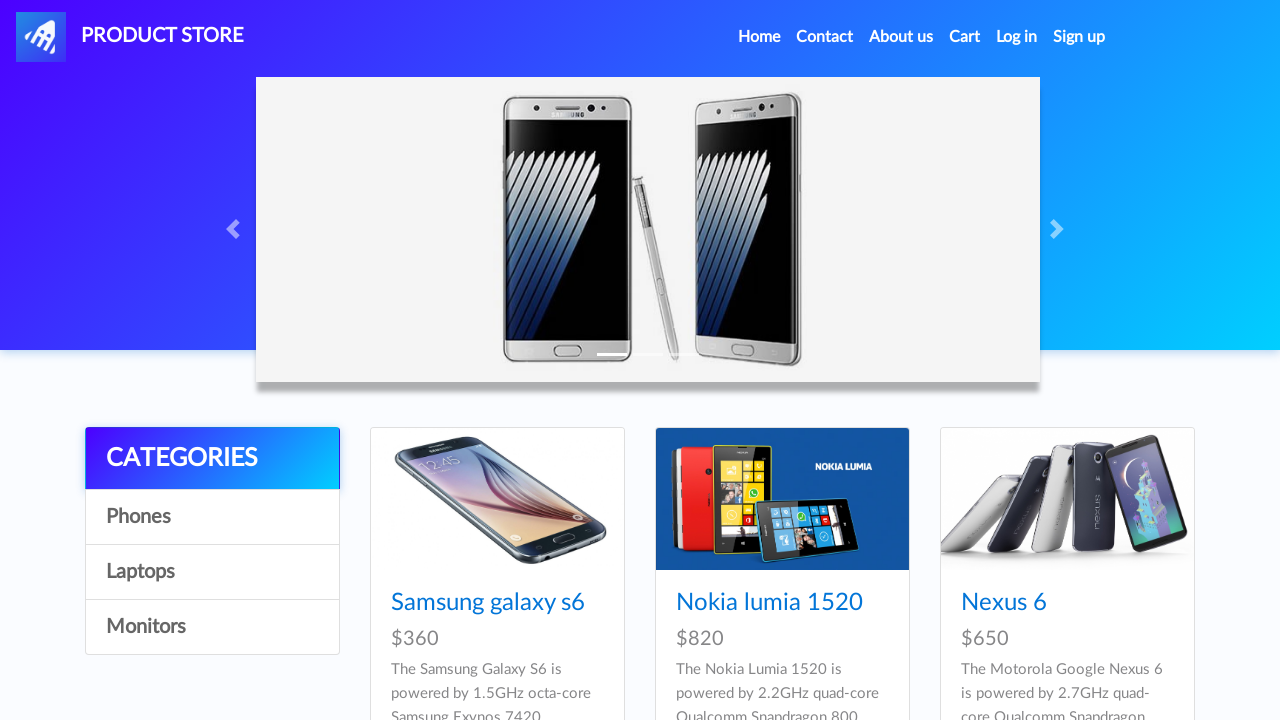

Waited for monitors category to load
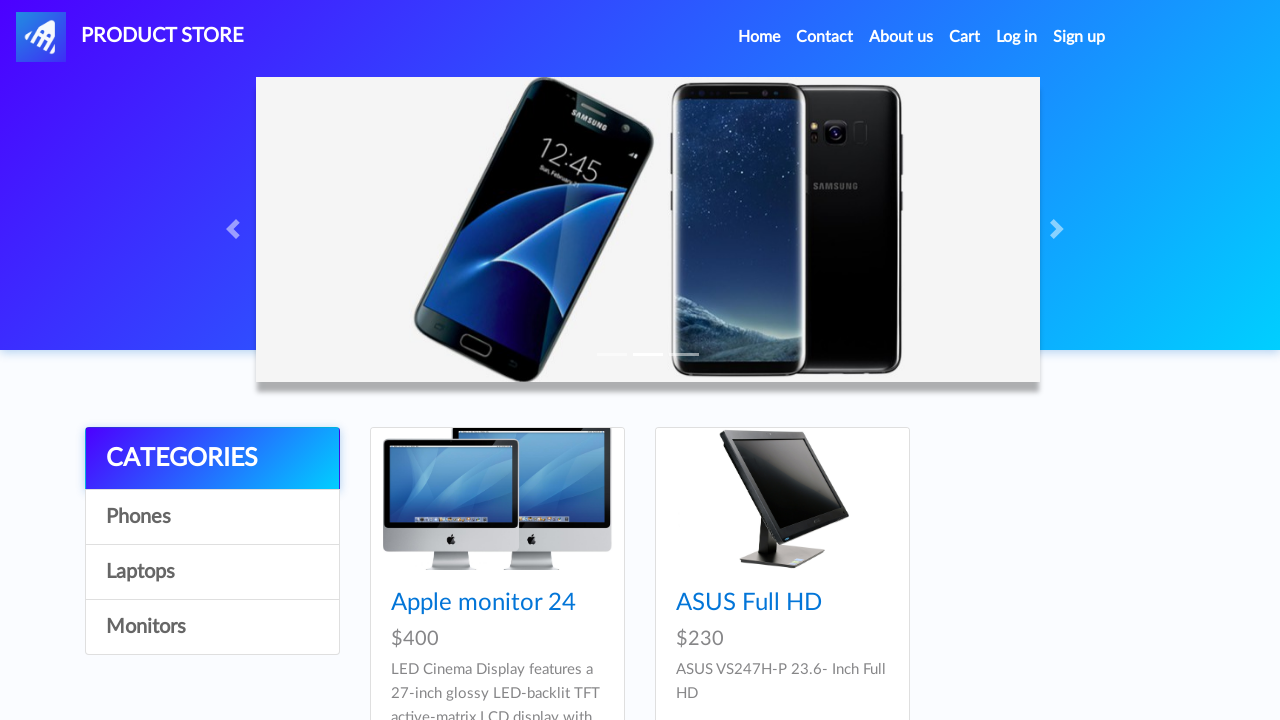

Clicked on the Apple Monitor 24 product at (484, 603) on xpath=/html/body/div[5]/div/div[2]/div/div[1]/div/div/h4/a
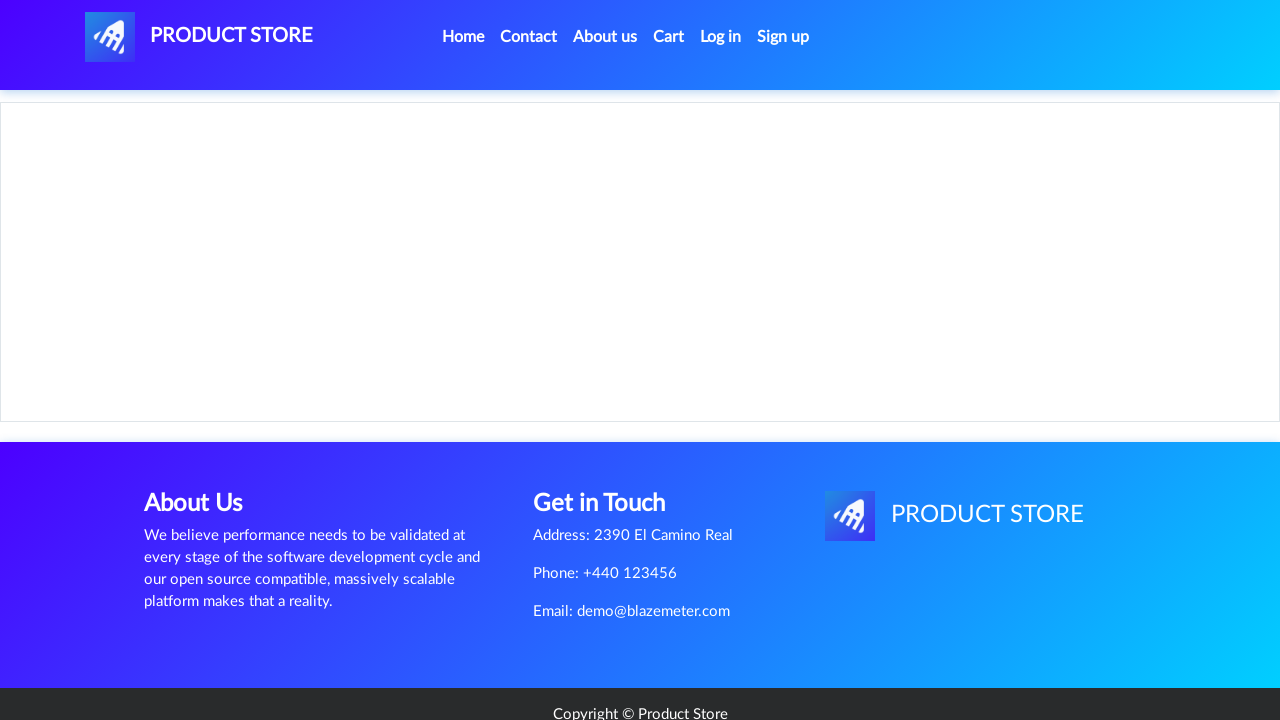

Waited for product page to load
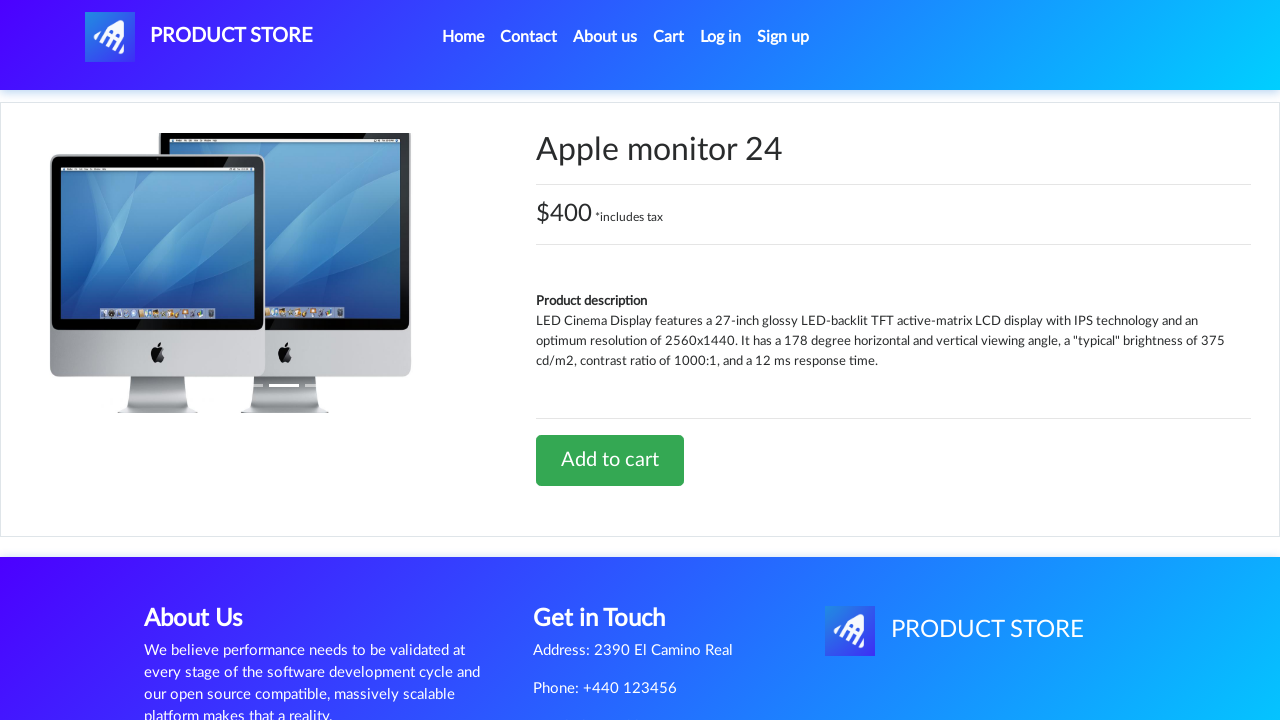

Clicked the 'Add to cart' button at (610, 460) on #tbodyid > div.row > div > a
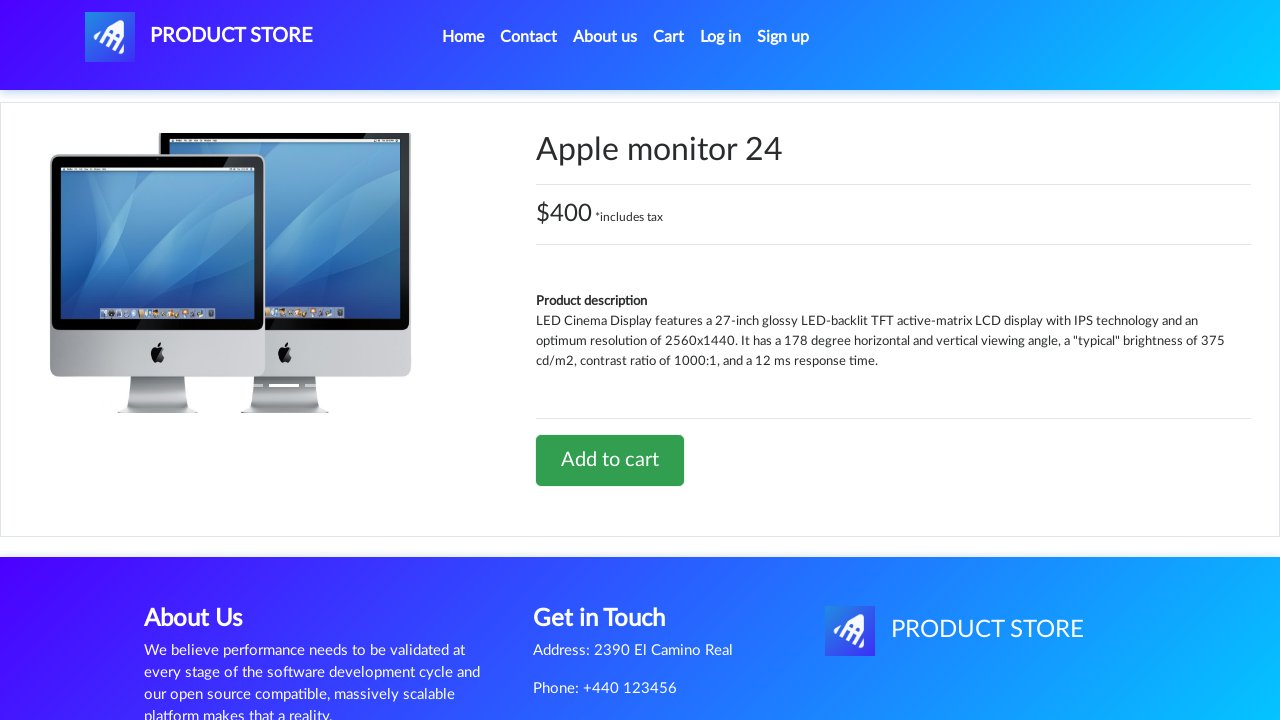

Waited for item to be added to cart
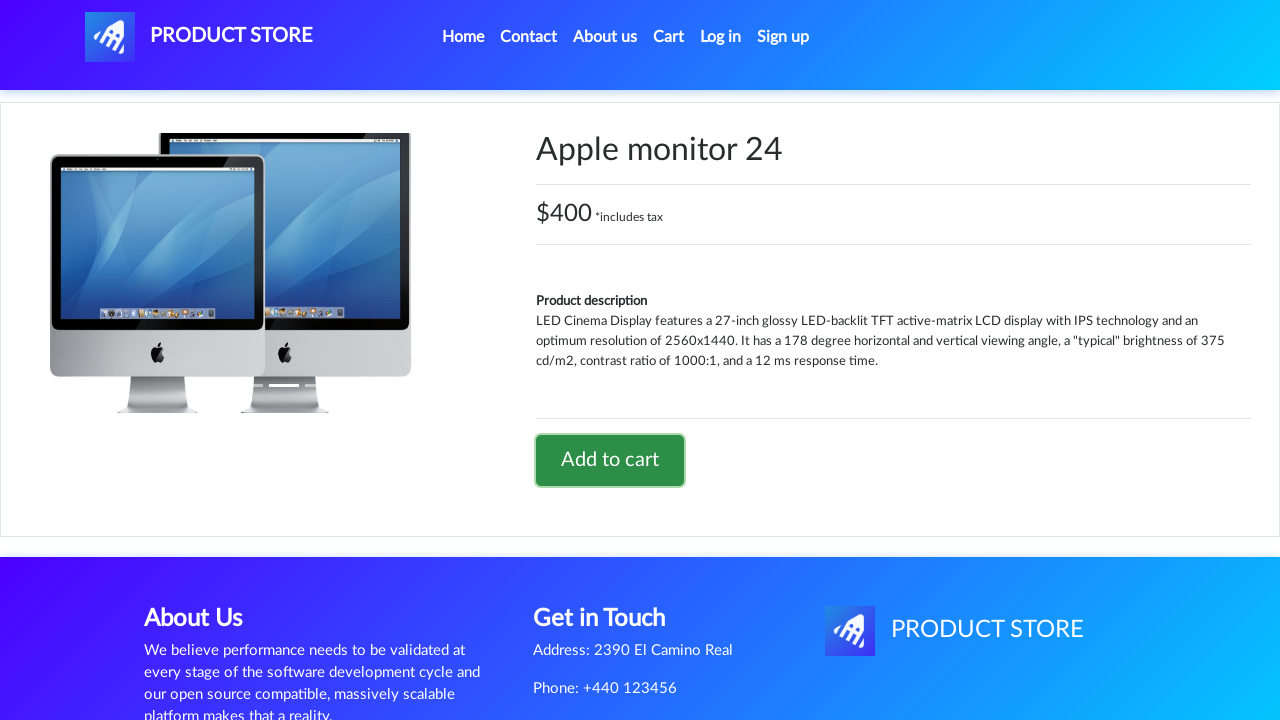

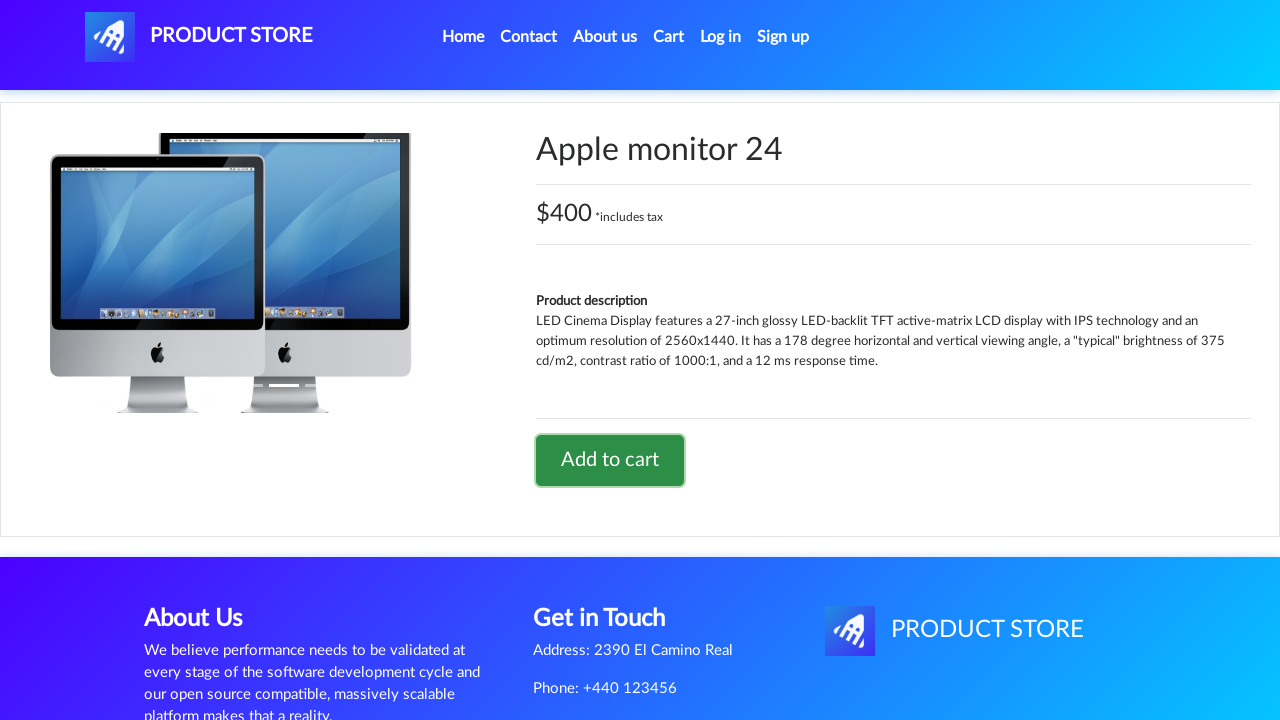